Tests that whitespace is trimmed from edited todo item text

Starting URL: https://demo.playwright.dev/todomvc

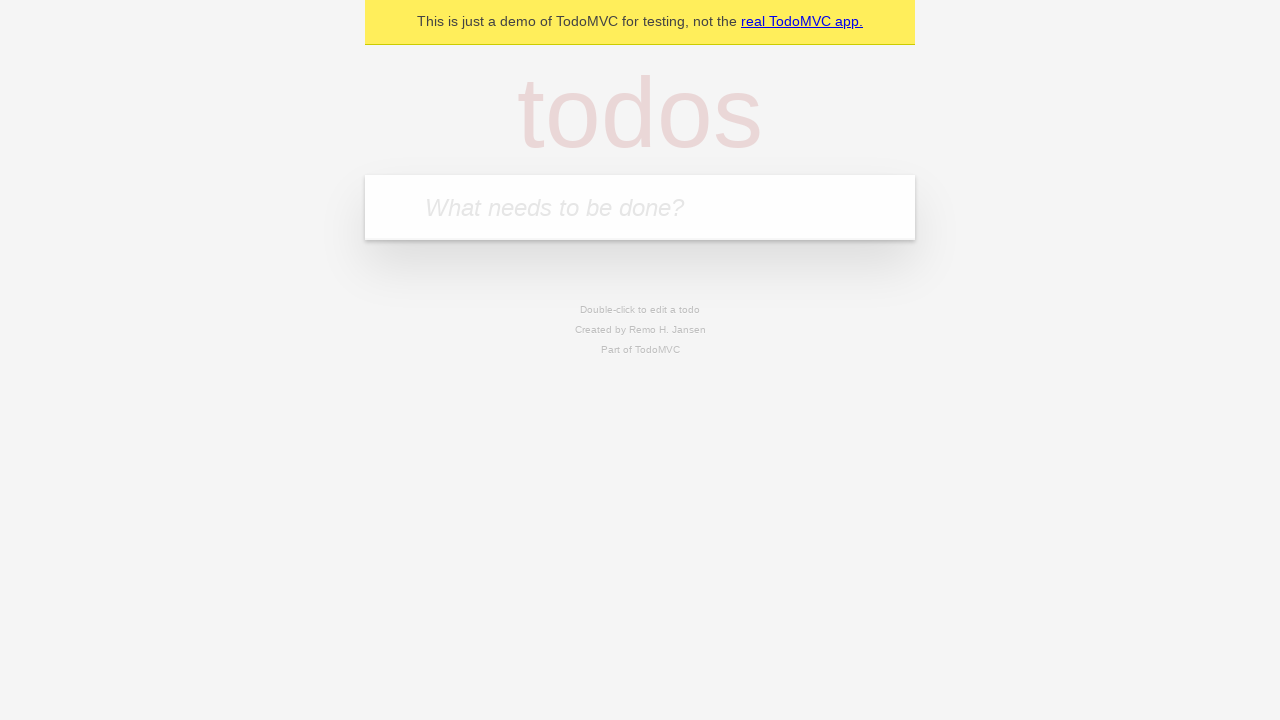

Filled new todo field with 'buy some cheese' on internal:attr=[placeholder="What needs to be done?"i]
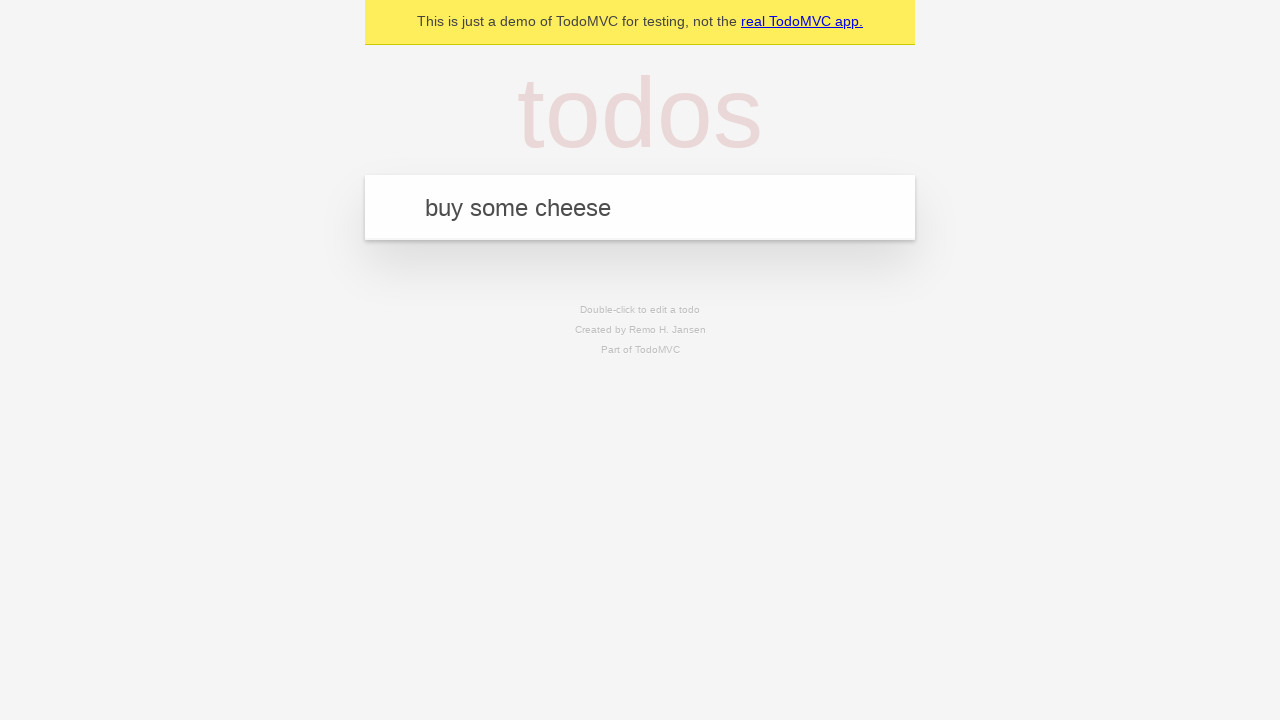

Pressed Enter to create todo 'buy some cheese' on internal:attr=[placeholder="What needs to be done?"i]
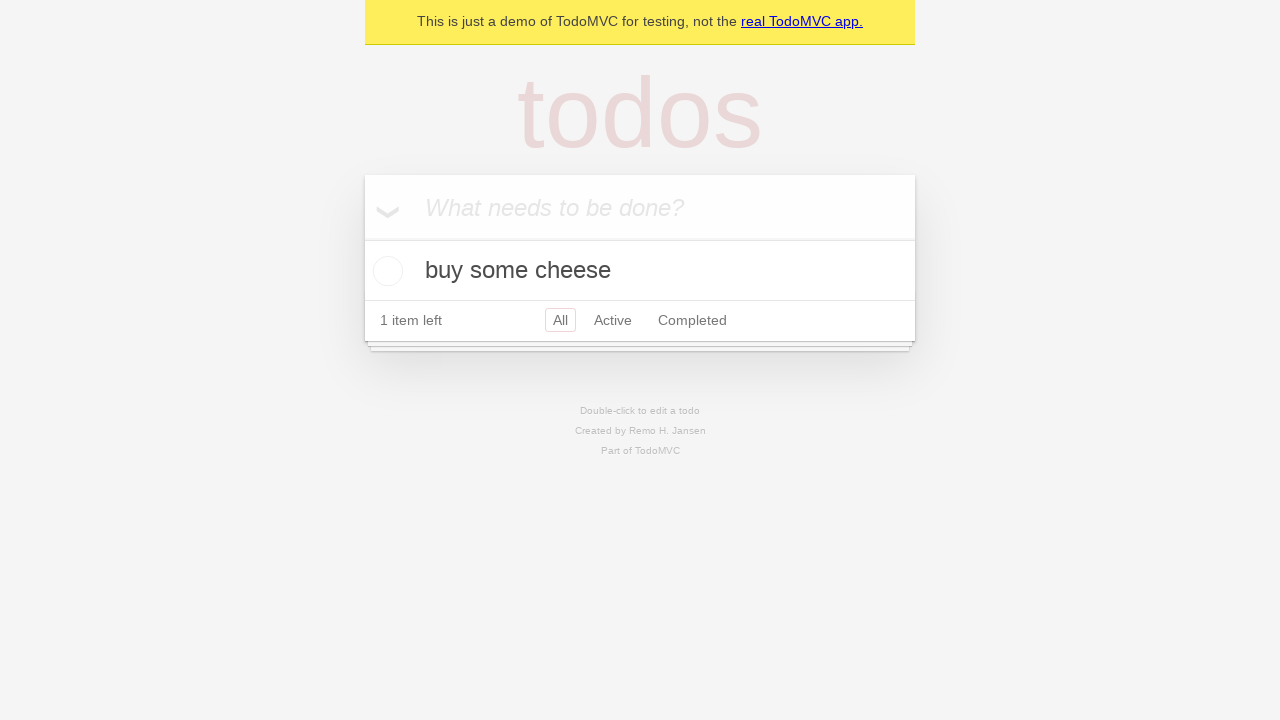

Filled new todo field with 'feed the cat' on internal:attr=[placeholder="What needs to be done?"i]
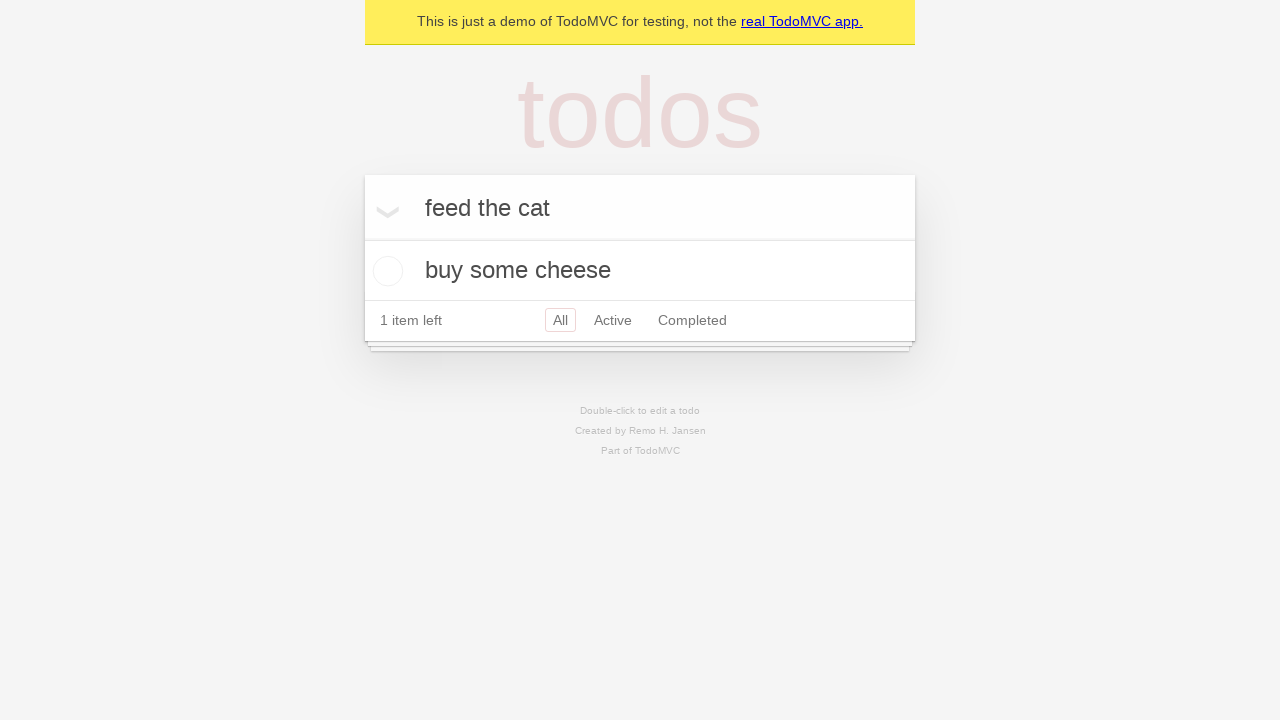

Pressed Enter to create todo 'feed the cat' on internal:attr=[placeholder="What needs to be done?"i]
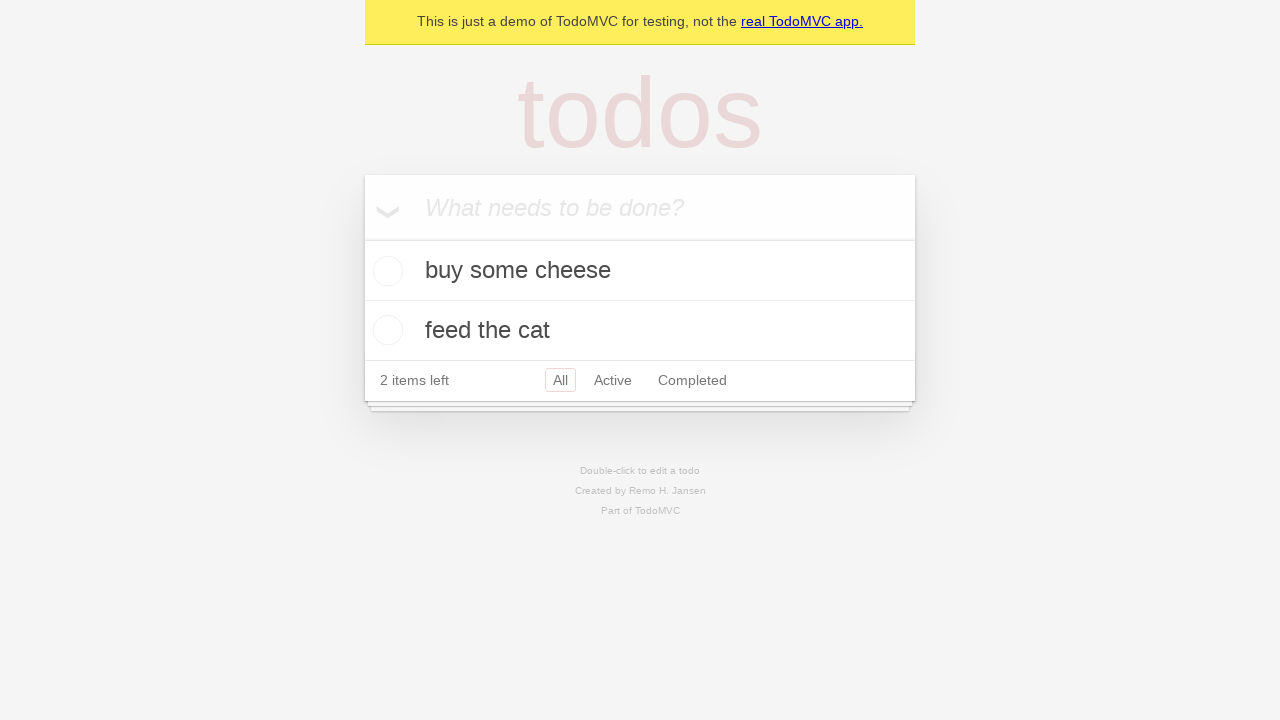

Filled new todo field with 'book a doctors appointment' on internal:attr=[placeholder="What needs to be done?"i]
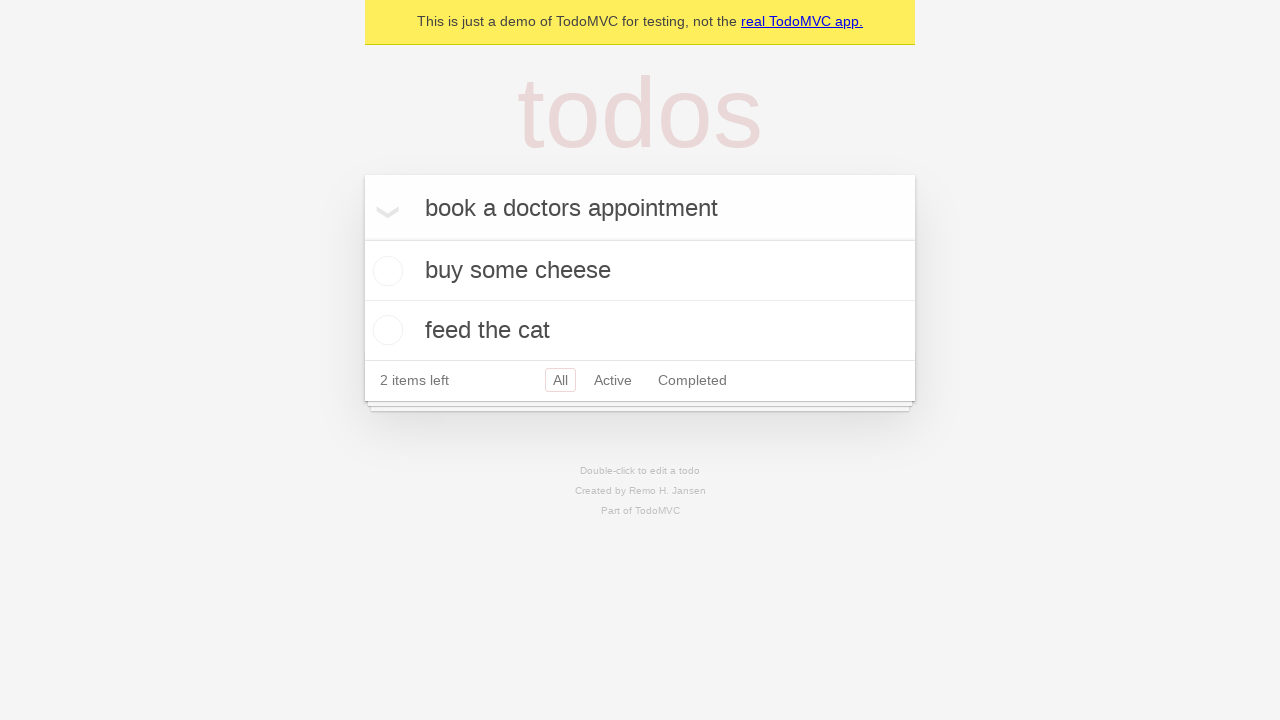

Pressed Enter to create todo 'book a doctors appointment' on internal:attr=[placeholder="What needs to be done?"i]
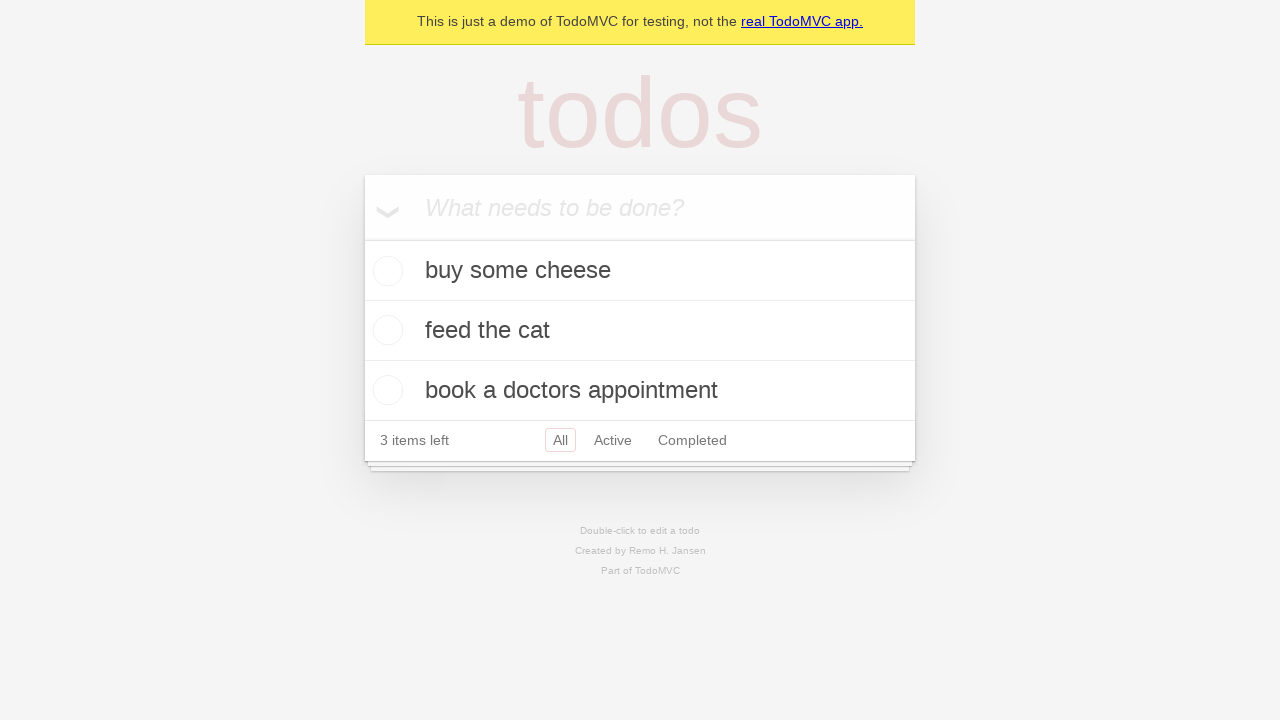

Waited for all 3 todo items to be created
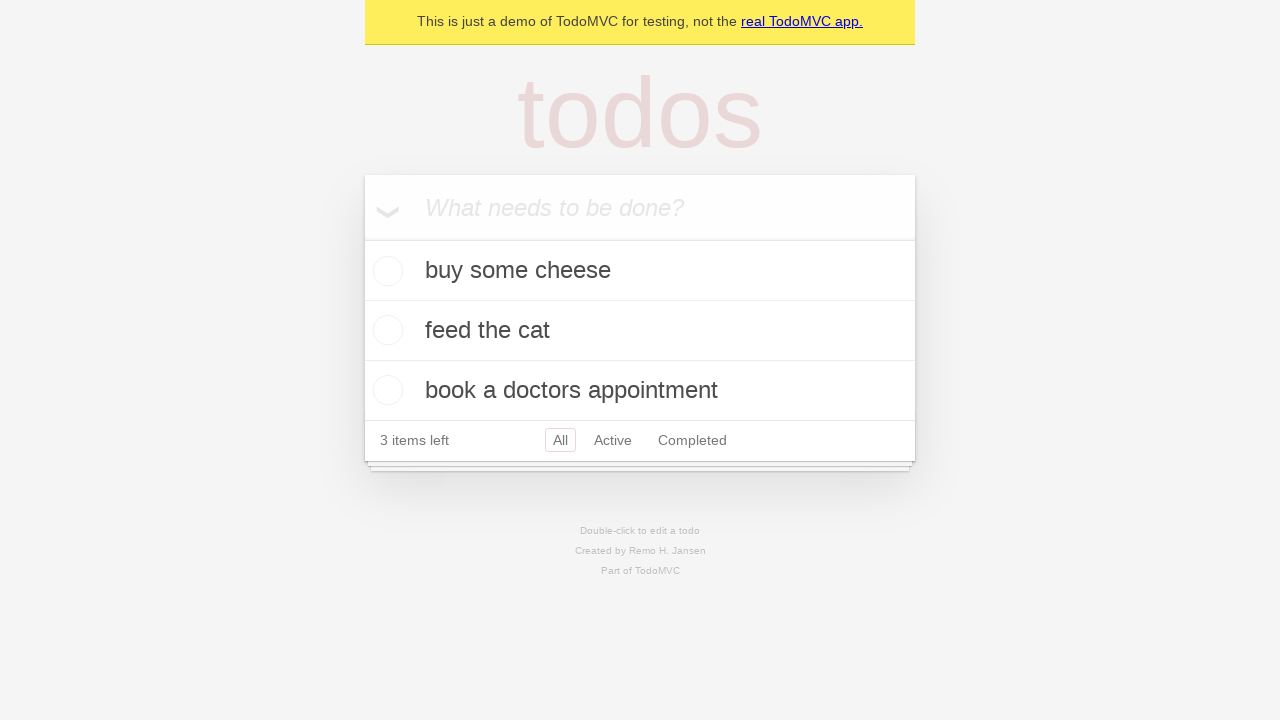

Double-clicked second todo item to enter edit mode at (640, 331) on internal:testid=[data-testid="todo-item"s] >> nth=1
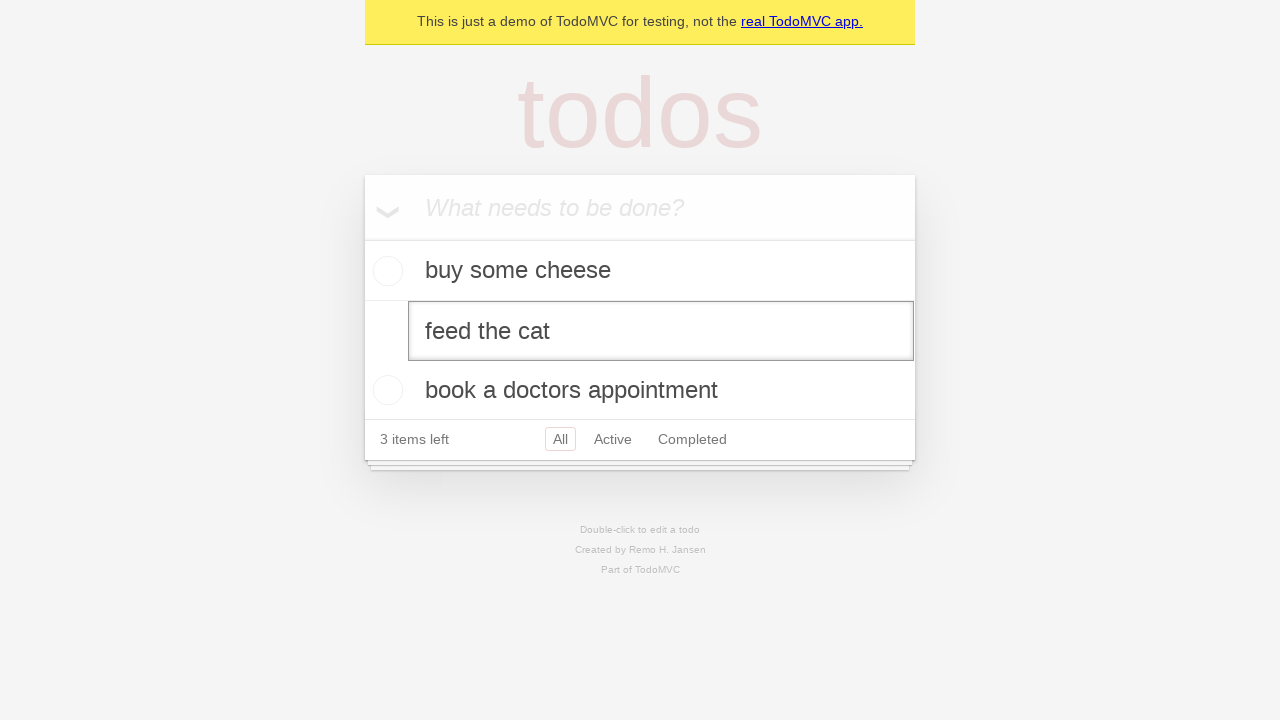

Filled edit field with text containing leading and trailing whitespace on internal:testid=[data-testid="todo-item"s] >> nth=1 >> internal:role=textbox[nam
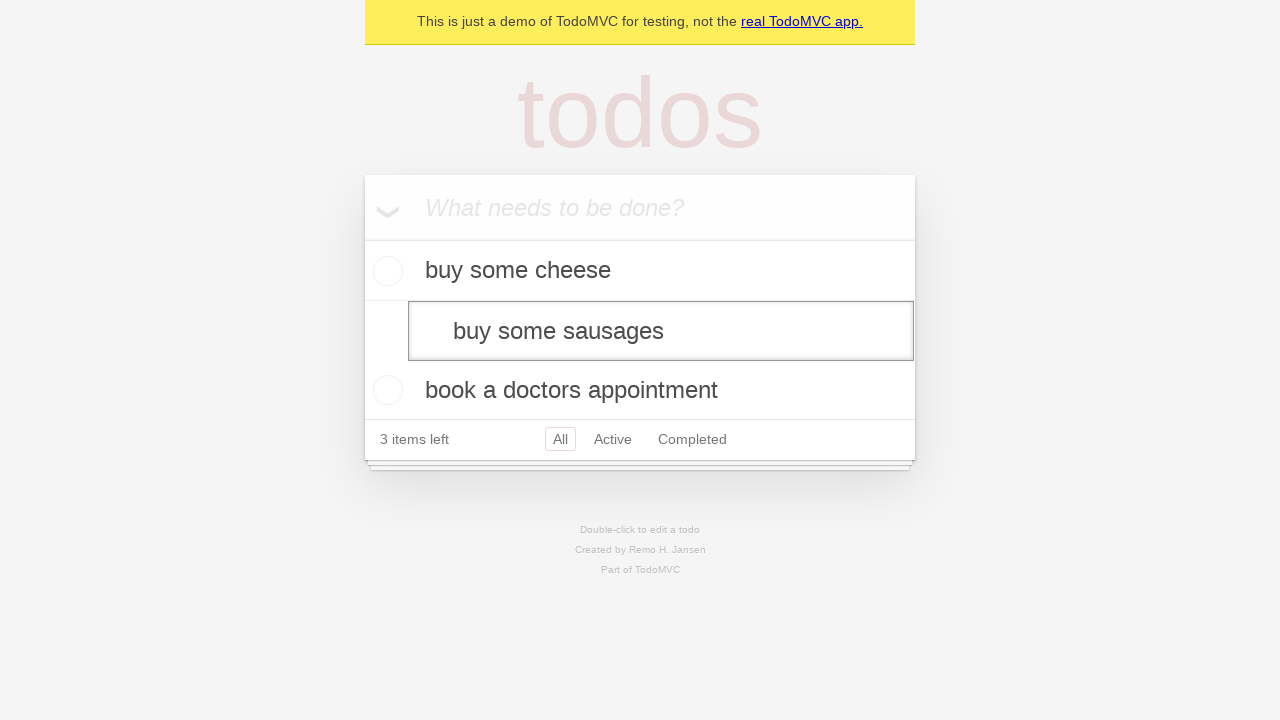

Pressed Enter to confirm edit and verify whitespace is trimmed on internal:testid=[data-testid="todo-item"s] >> nth=1 >> internal:role=textbox[nam
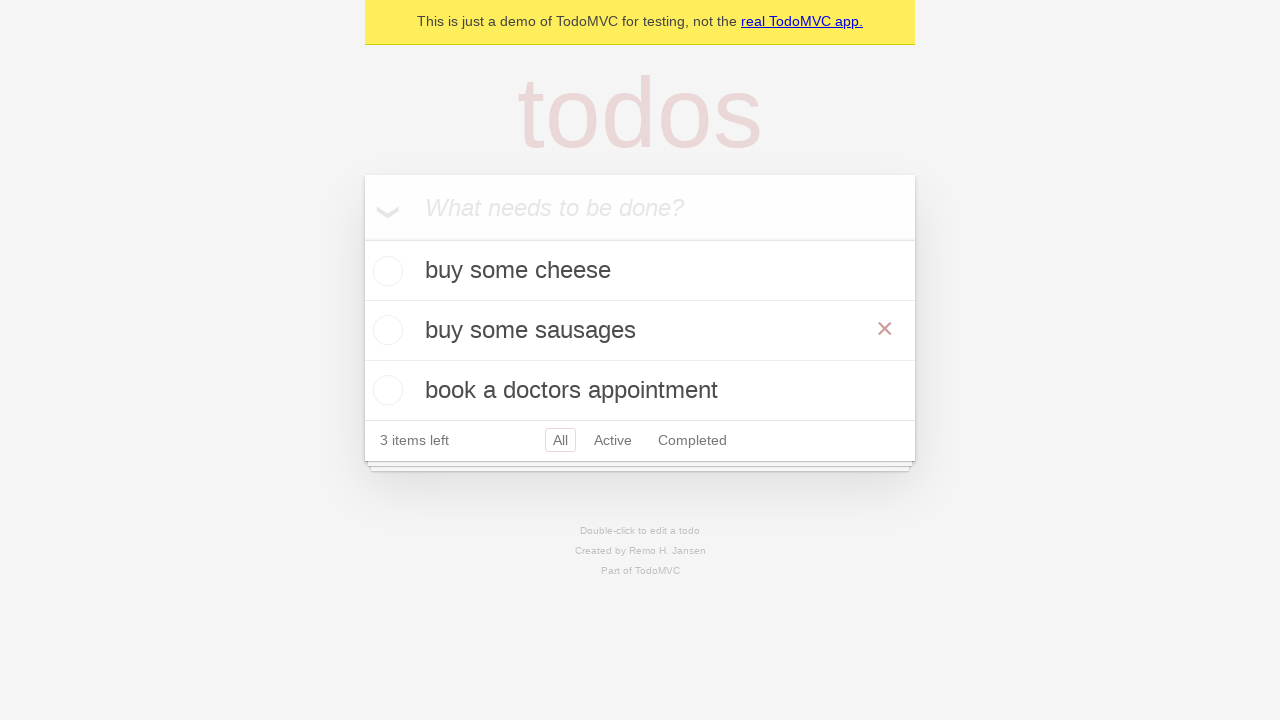

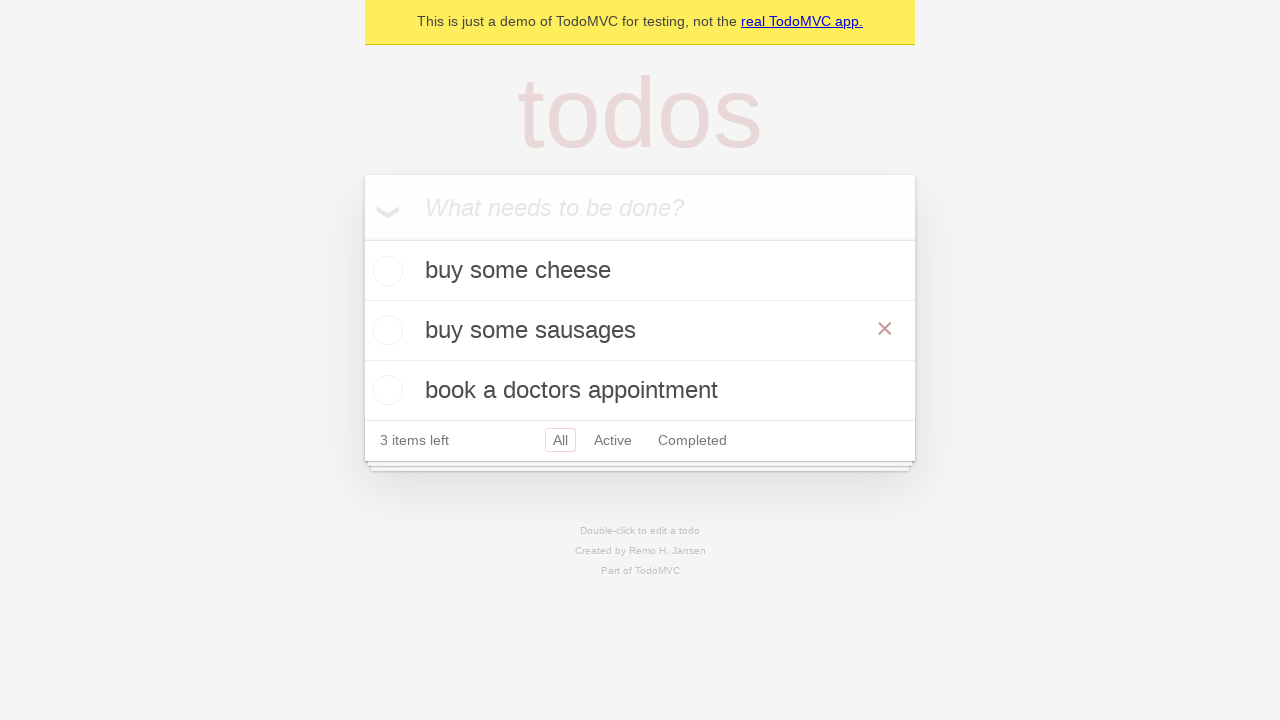